Tests a click counter functionality by clicking a button 5 times and verifying the counter displays the correct count

Starting URL: https://qaclickcounter.ccbp.tech/

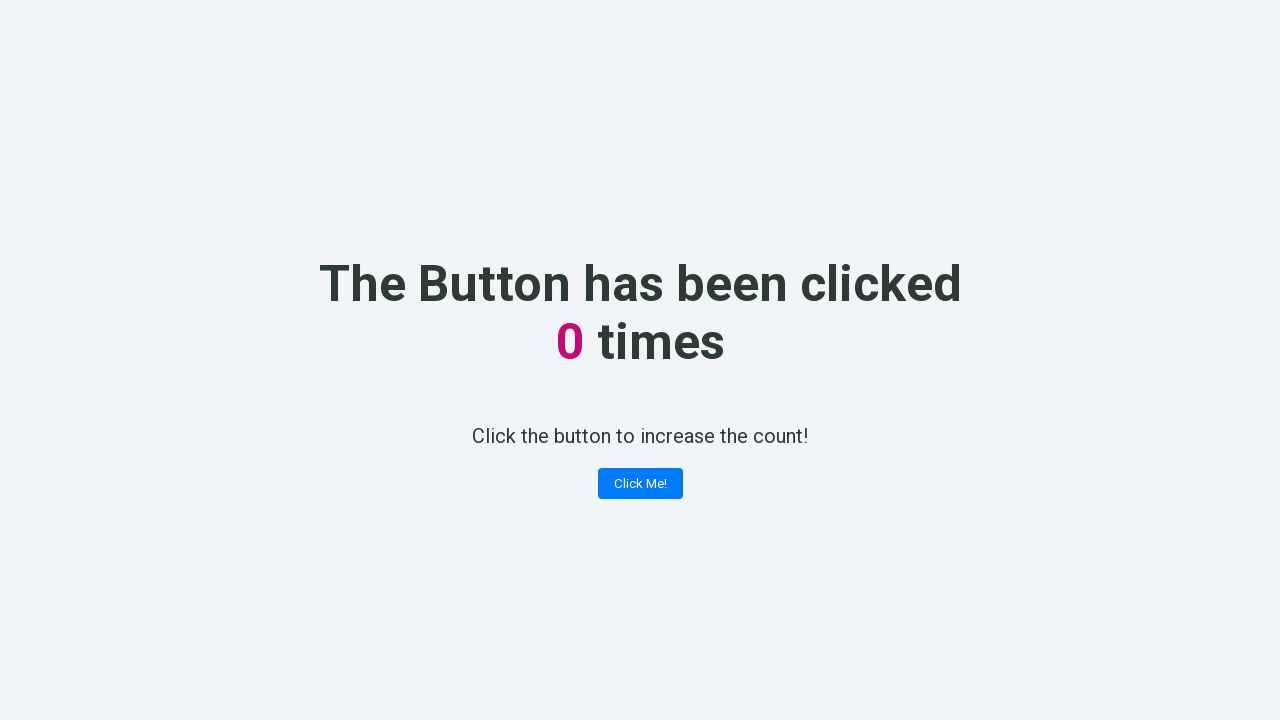

Navigated to click counter application
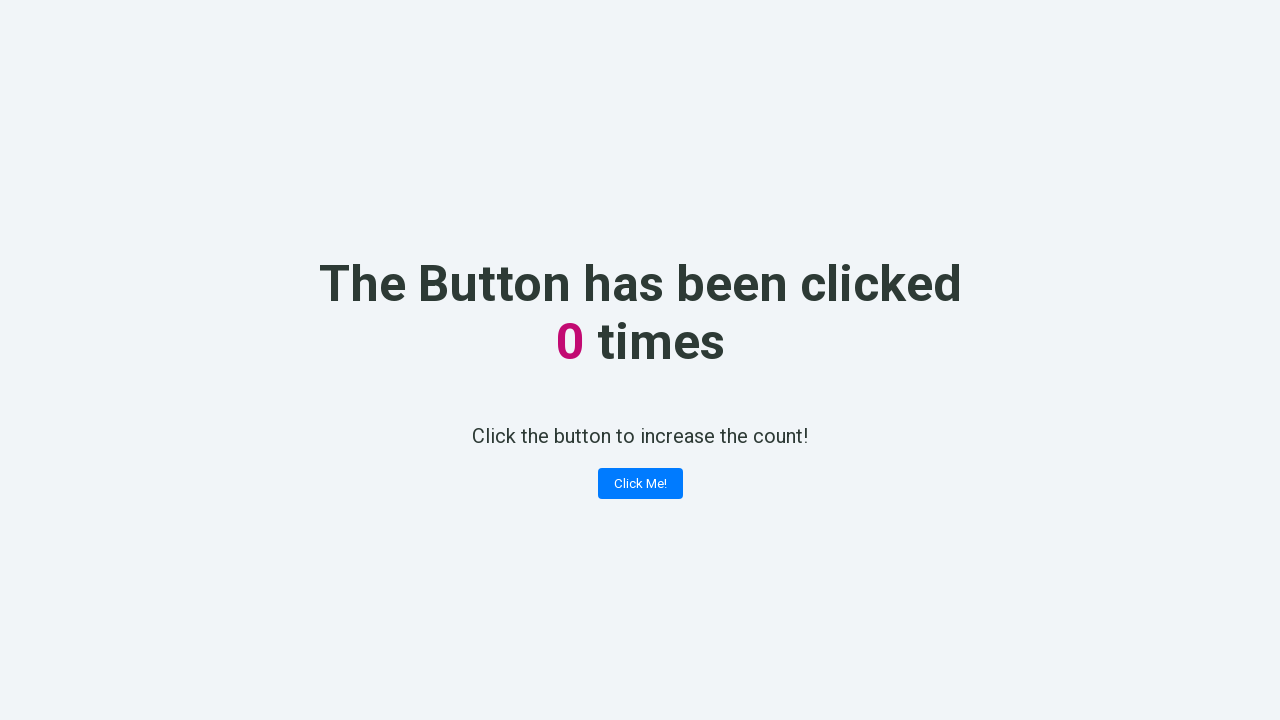

Clicked the counter button (click 1 of 5) at (640, 484) on .button
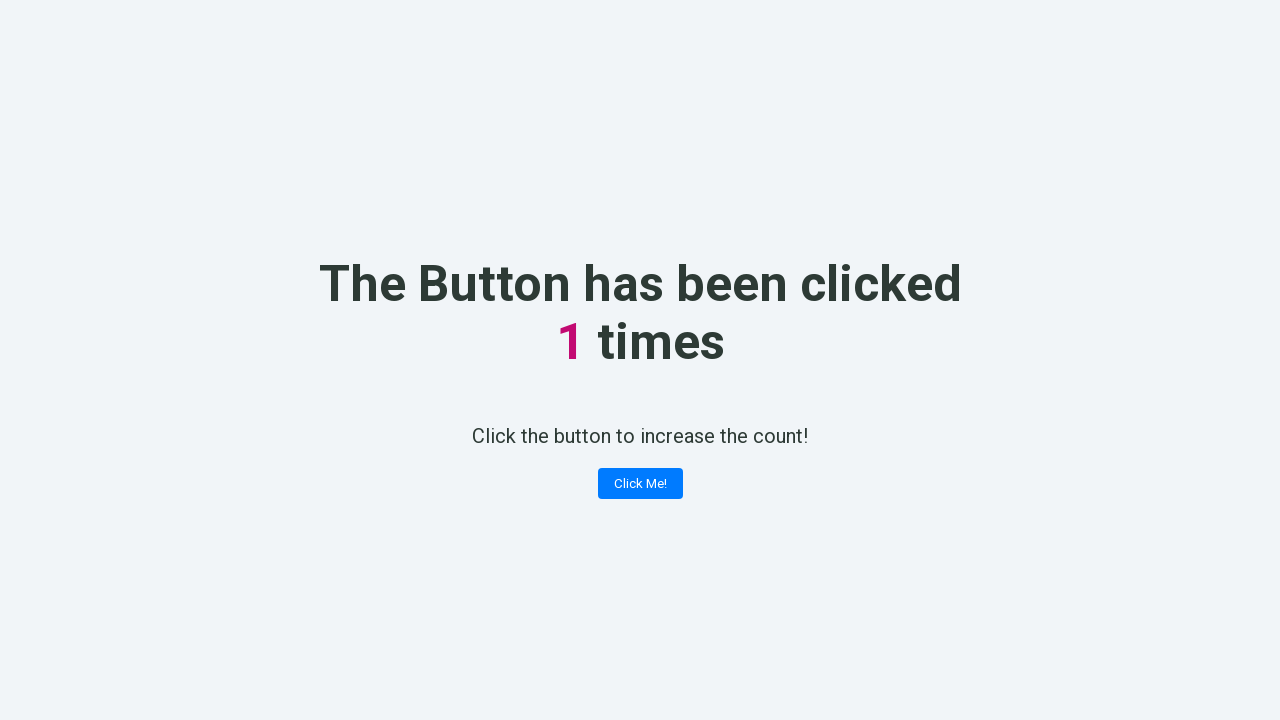

Clicked the counter button (click 2 of 5) at (640, 484) on .button
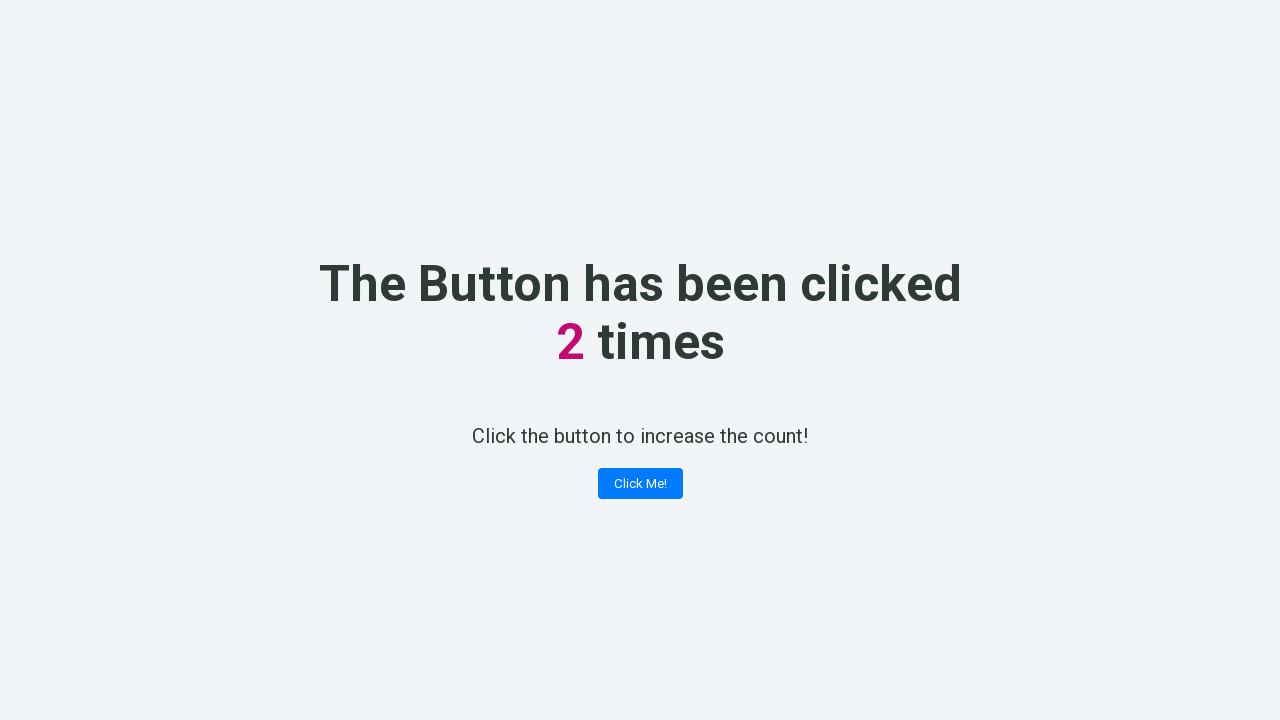

Clicked the counter button (click 3 of 5) at (640, 484) on .button
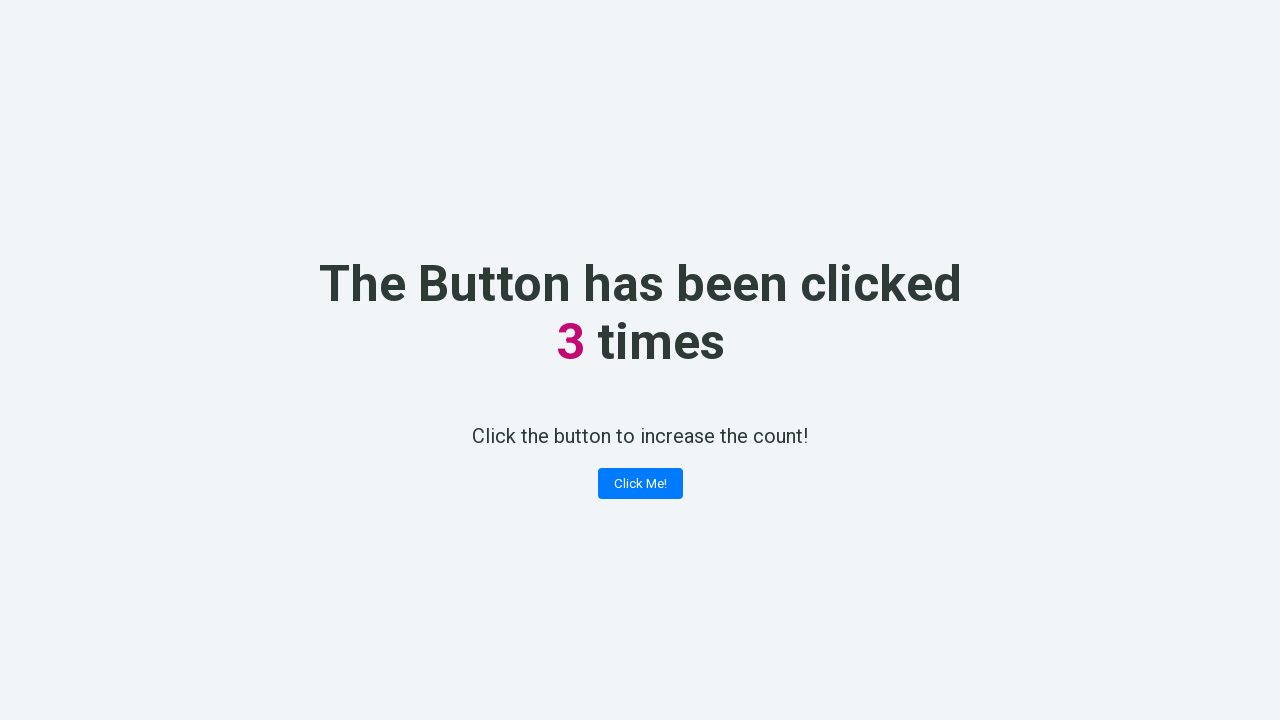

Clicked the counter button (click 4 of 5) at (640, 484) on .button
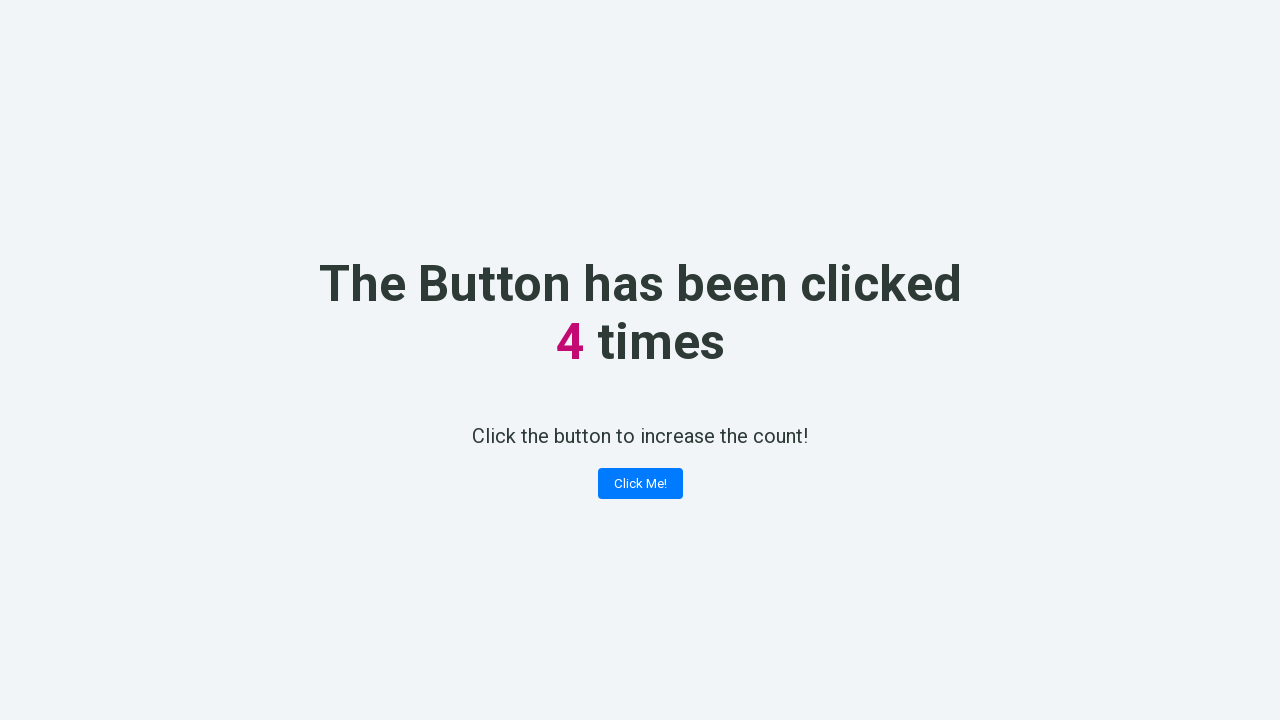

Clicked the counter button (click 5 of 5) at (640, 484) on .button
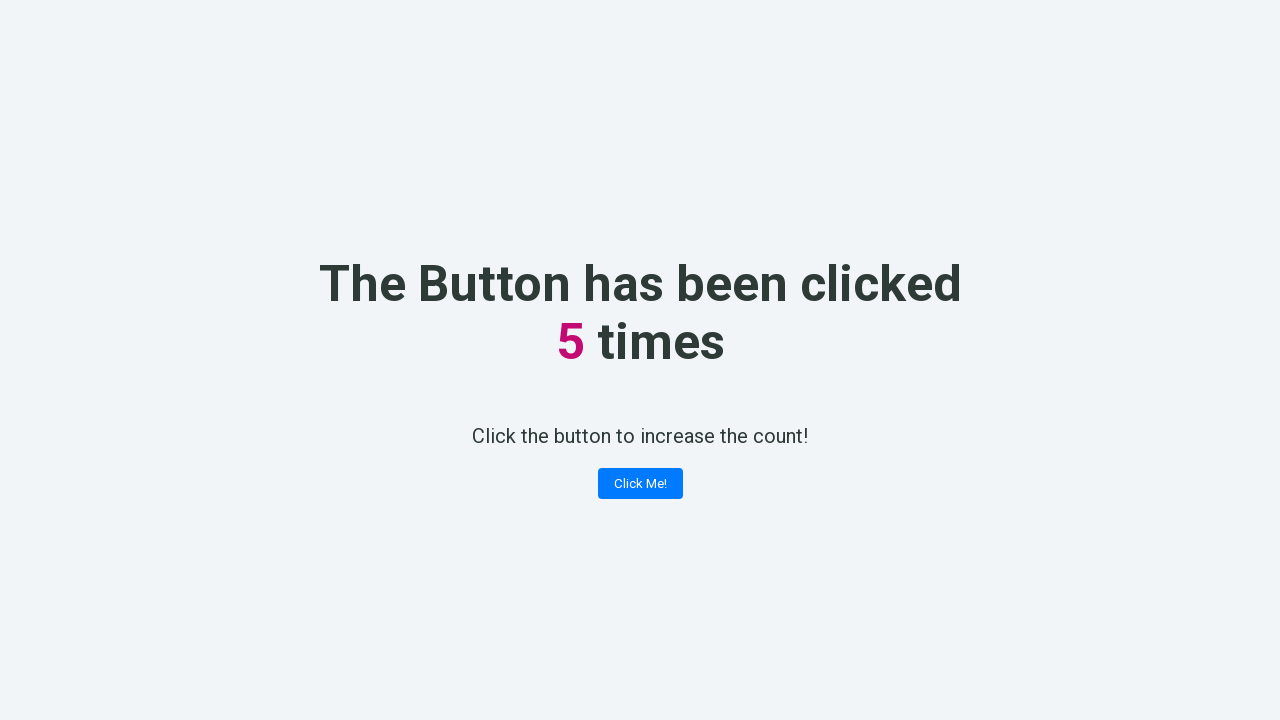

Retrieved counter value from the counter display
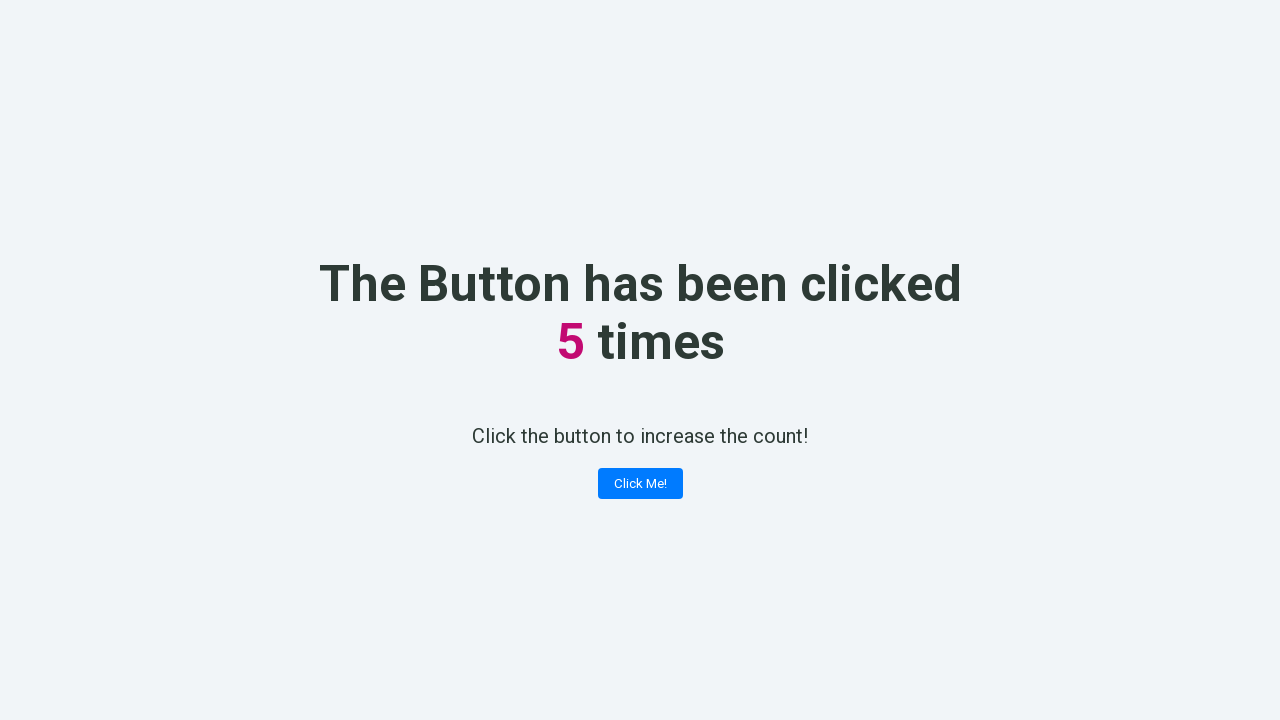

Verified counter displays '5' as expected
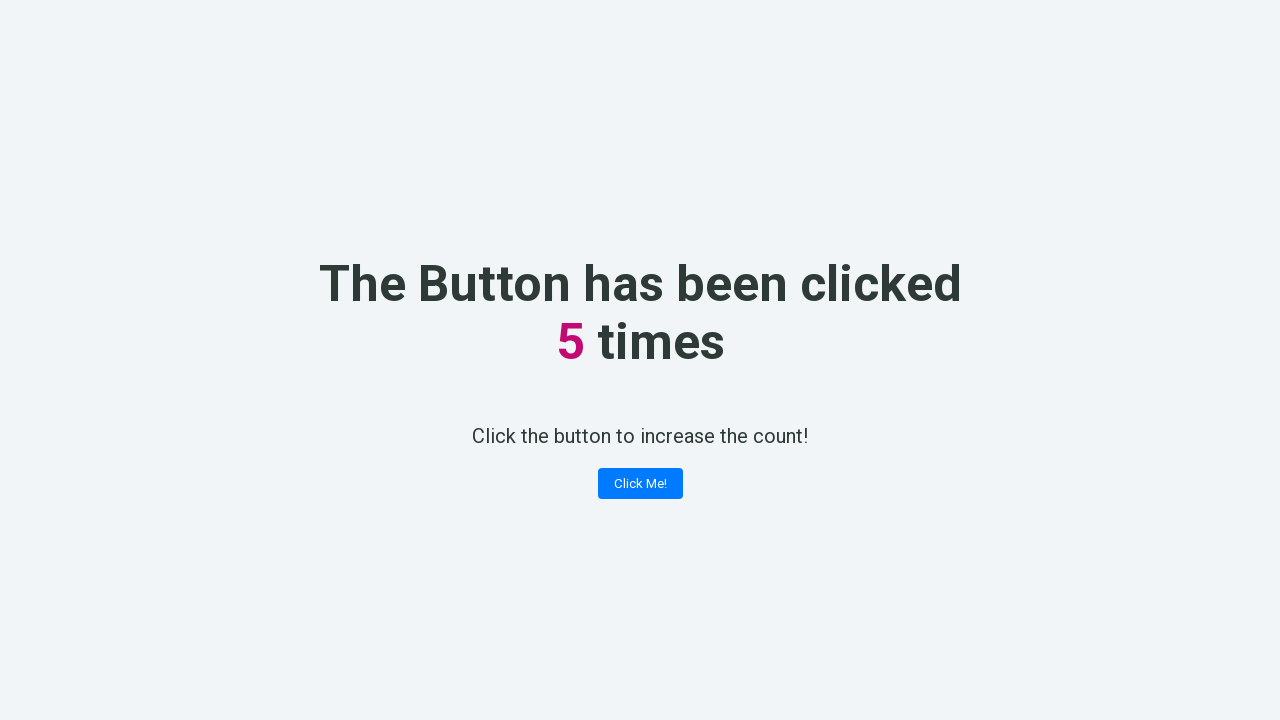

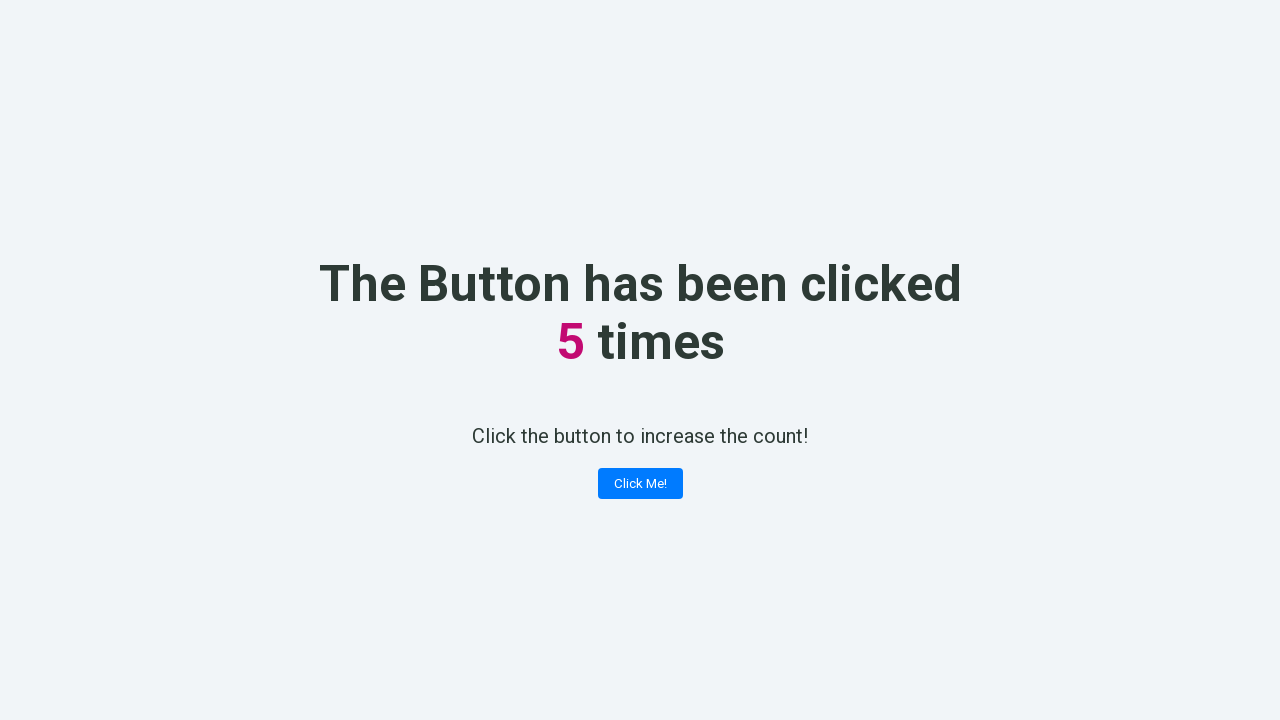